Tests table sorting functionality by clicking on the first column header and verifying that the vegetable/fruit names are displayed in alphabetical order.

Starting URL: https://rahulshettyacademy.com/seleniumPractise/#/offers

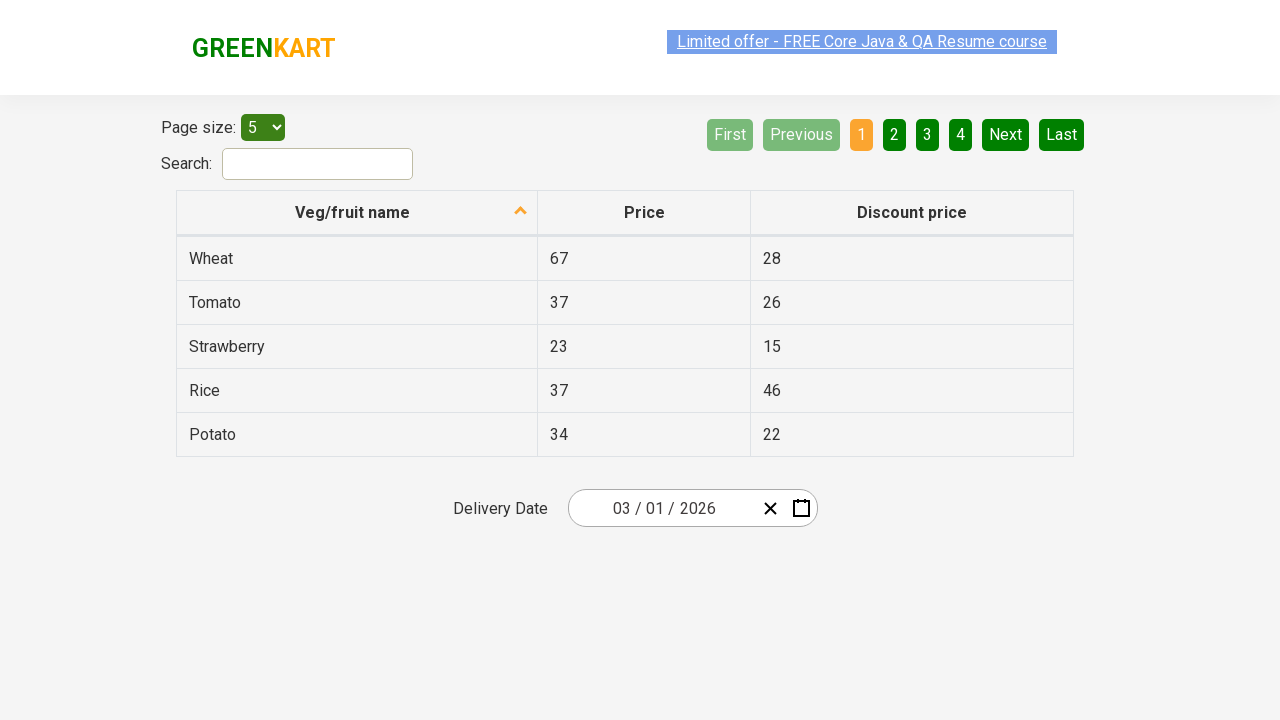

Clicked first column header to sort table at (357, 213) on xpath=//thead/tr/th[1]
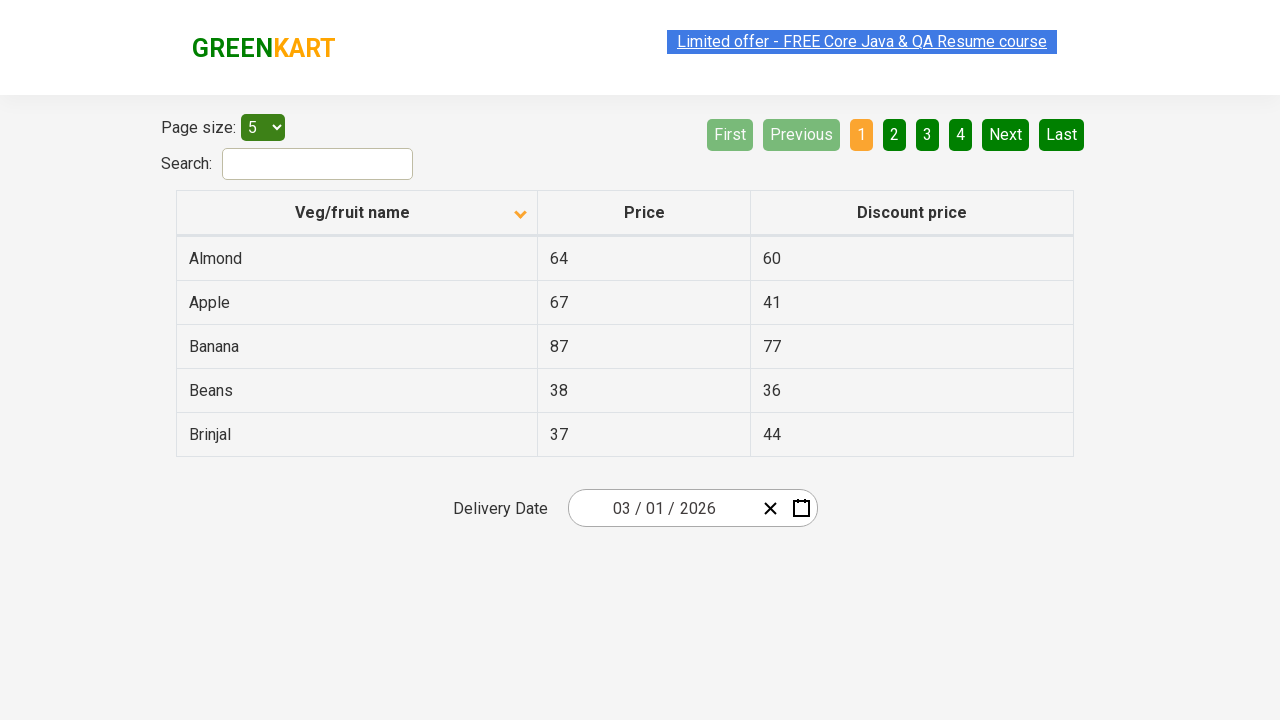

Table rows loaded and visible
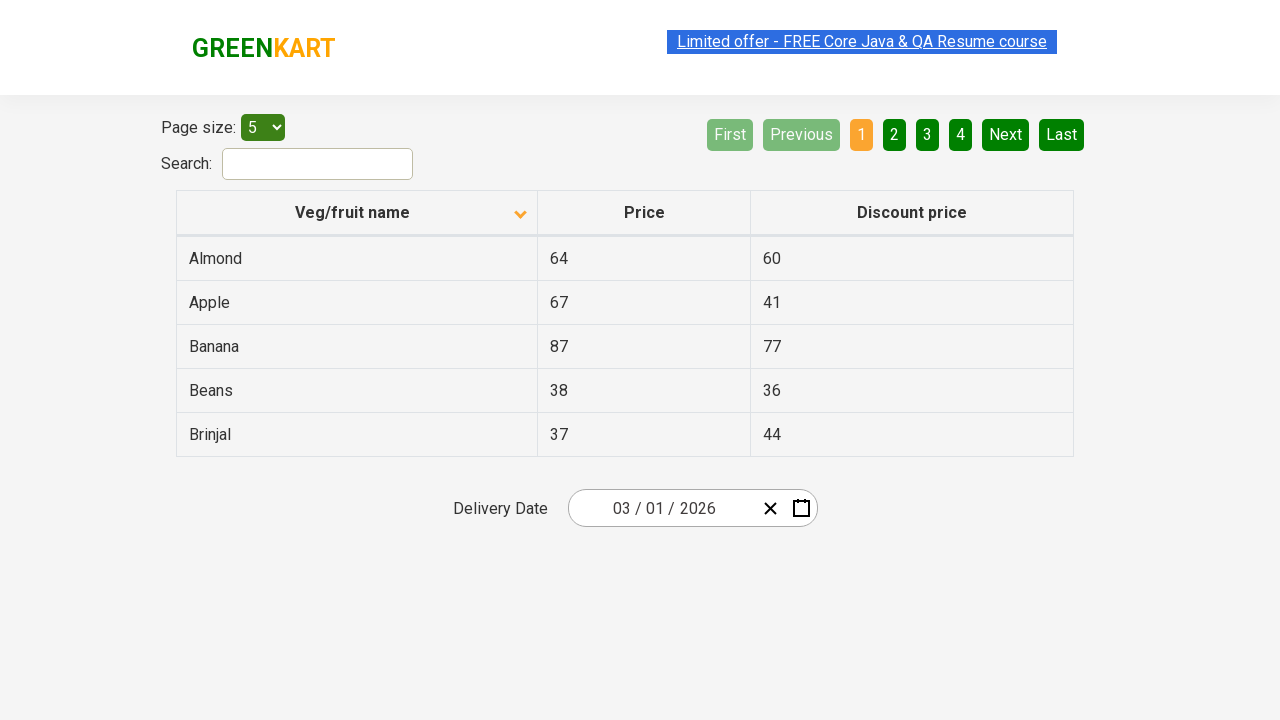

Retrieved all elements from first column
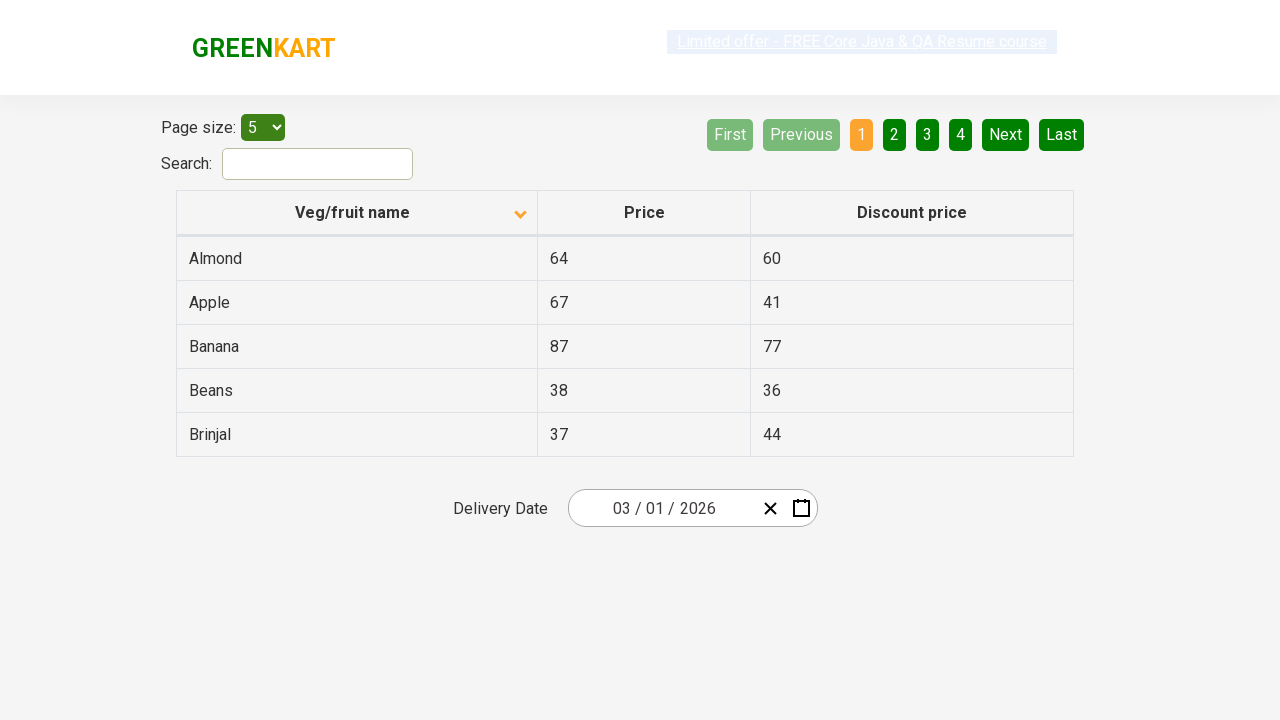

Extracted text from first column: ['Almond', 'Apple', 'Banana', 'Beans', 'Brinjal']
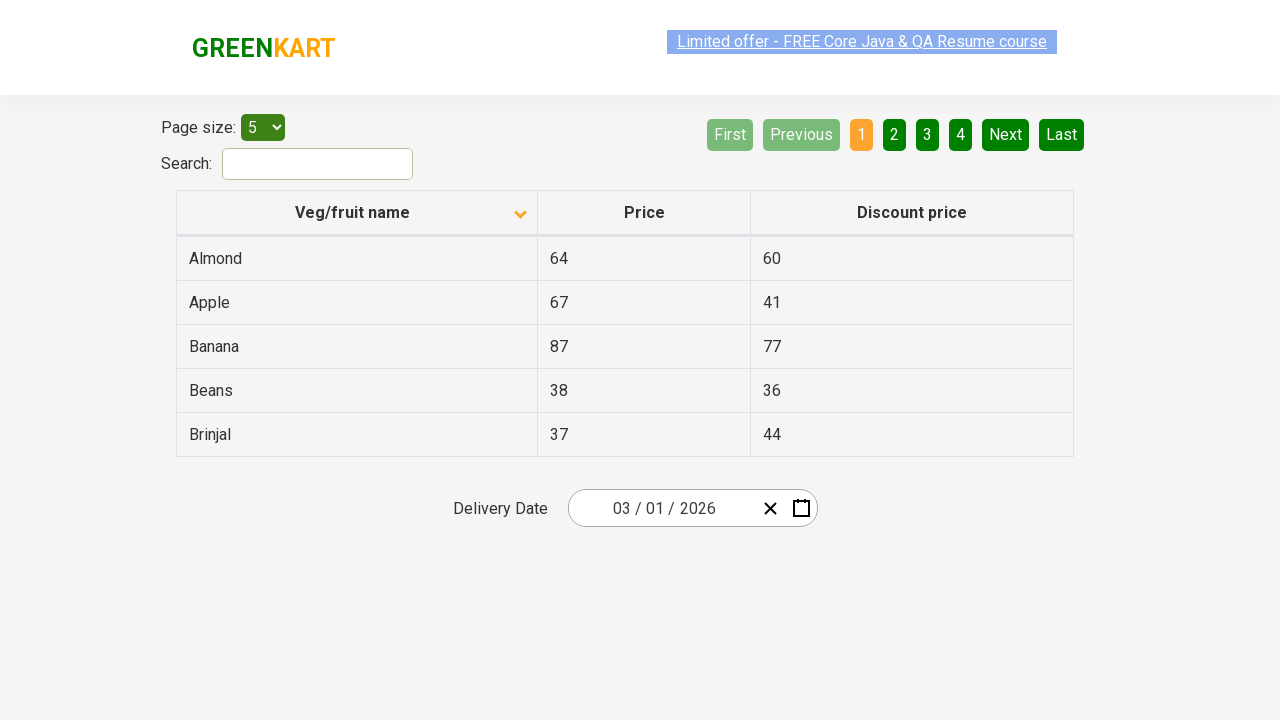

Created sorted version of list: ['Almond', 'Apple', 'Banana', 'Beans', 'Brinjal']
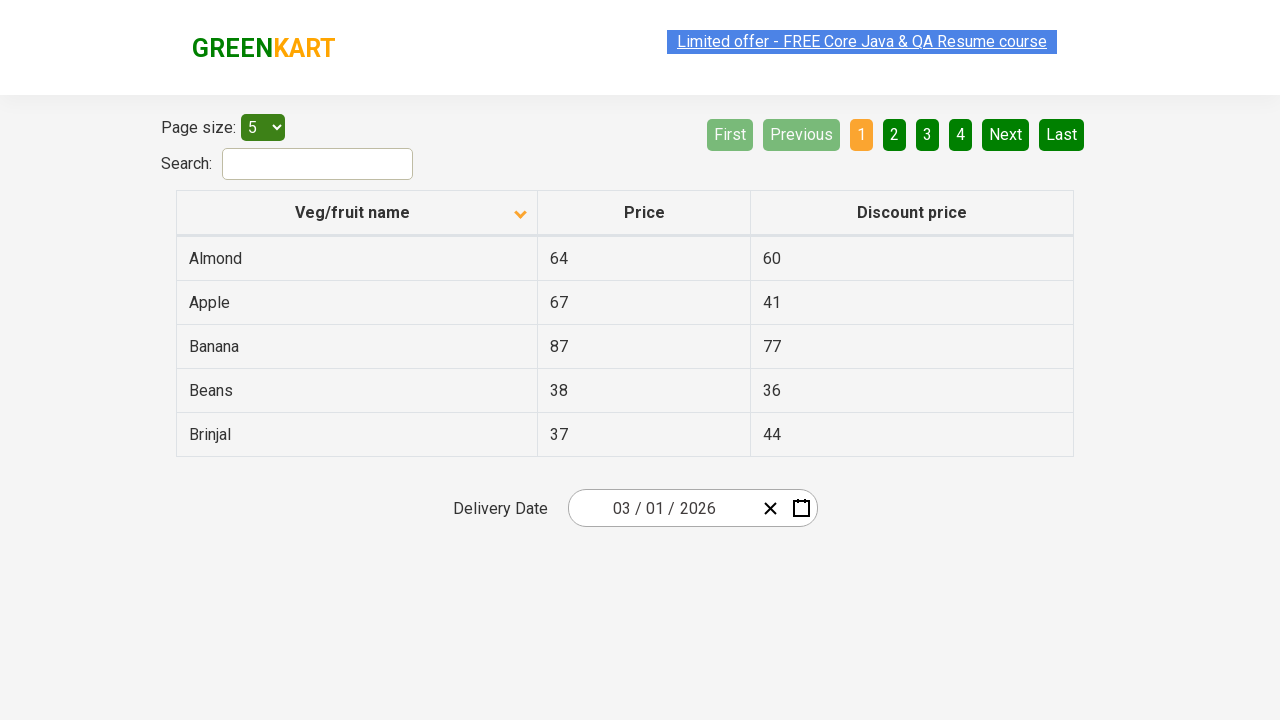

Verified that displayed list matches sorted list - assertion passed
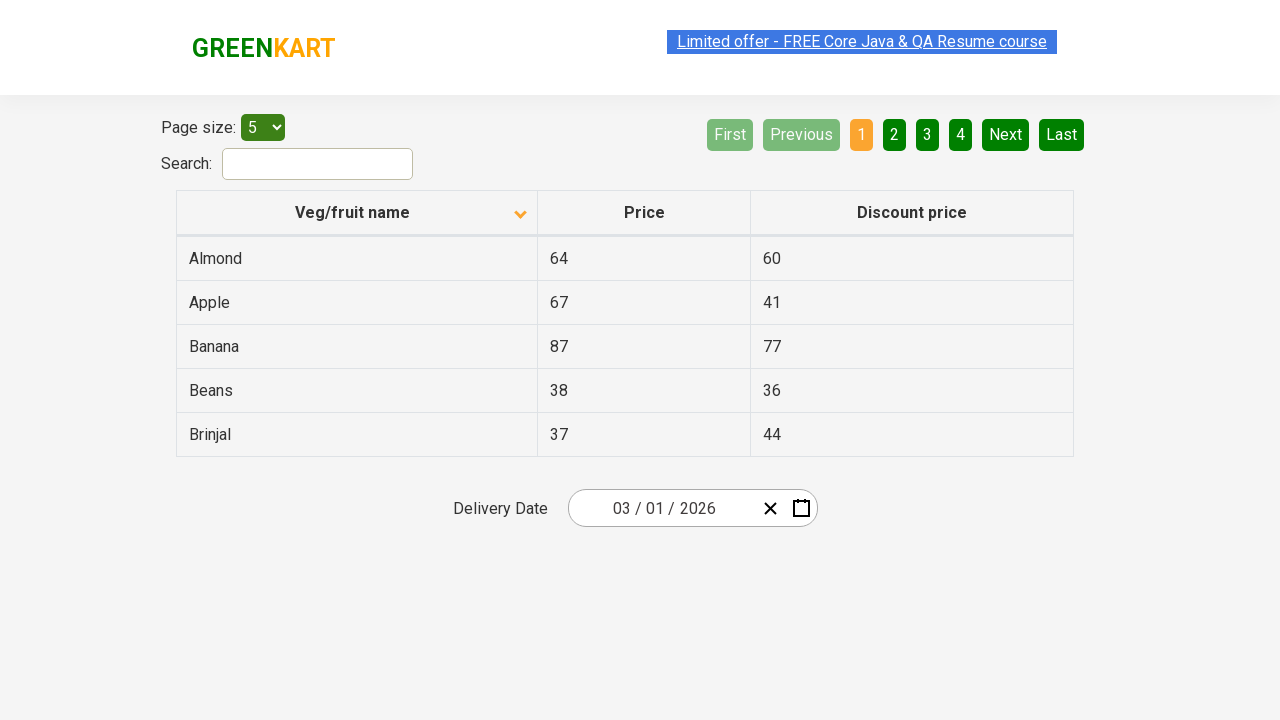

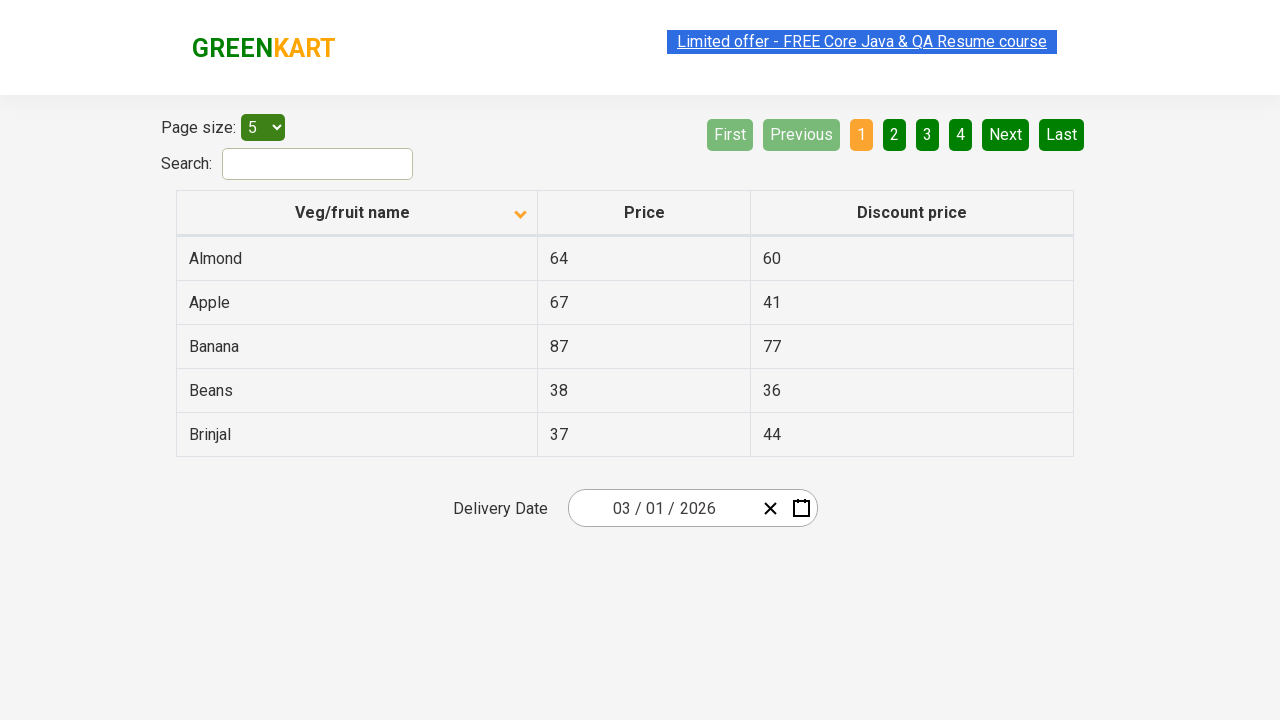